Tests editing a todo item by double-clicking, modifying the text, and pressing Enter

Starting URL: https://demo.playwright.dev/todomvc

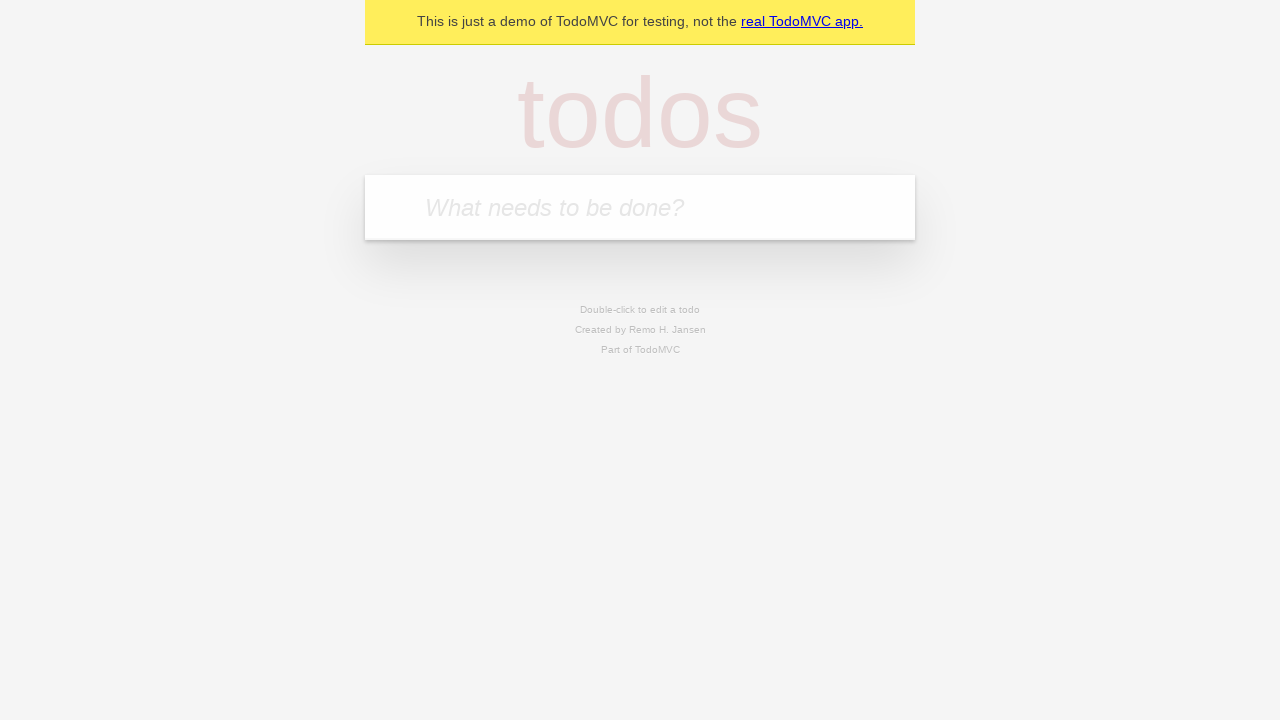

Filled new todo input with 'buy some cheese' on internal:attr=[placeholder="What needs to be done?"i]
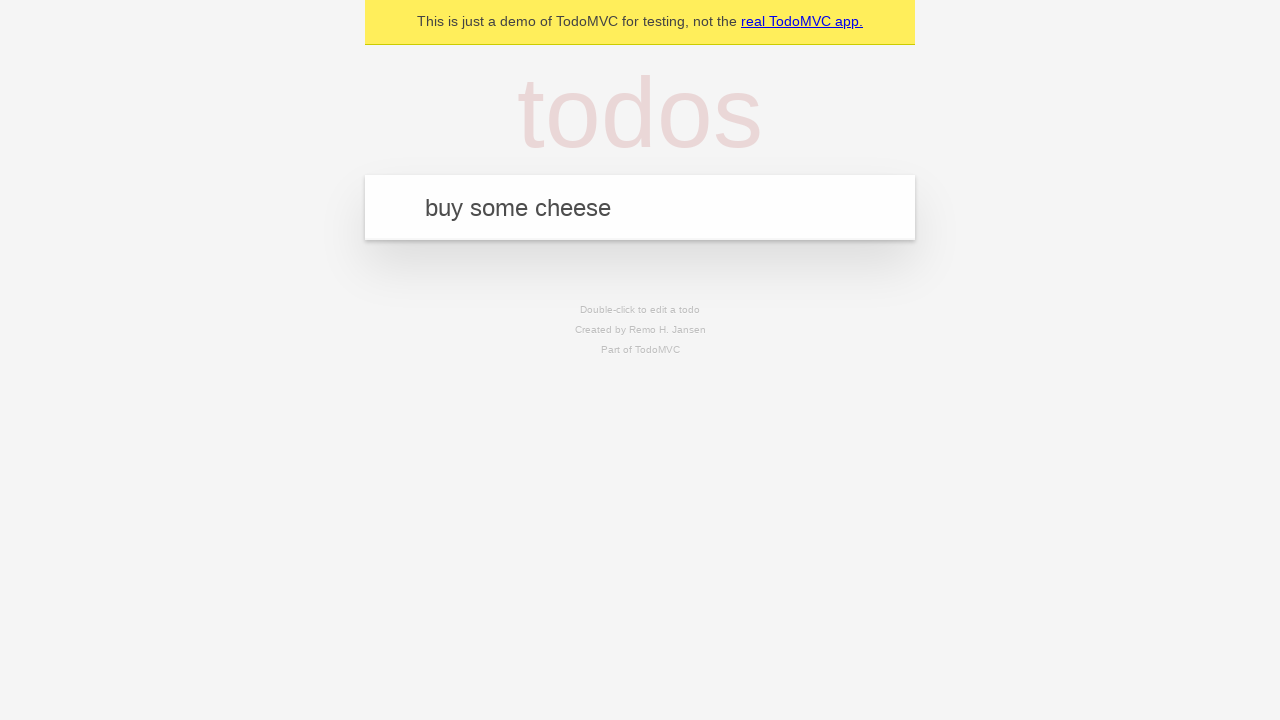

Pressed Enter to create todo 'buy some cheese' on internal:attr=[placeholder="What needs to be done?"i]
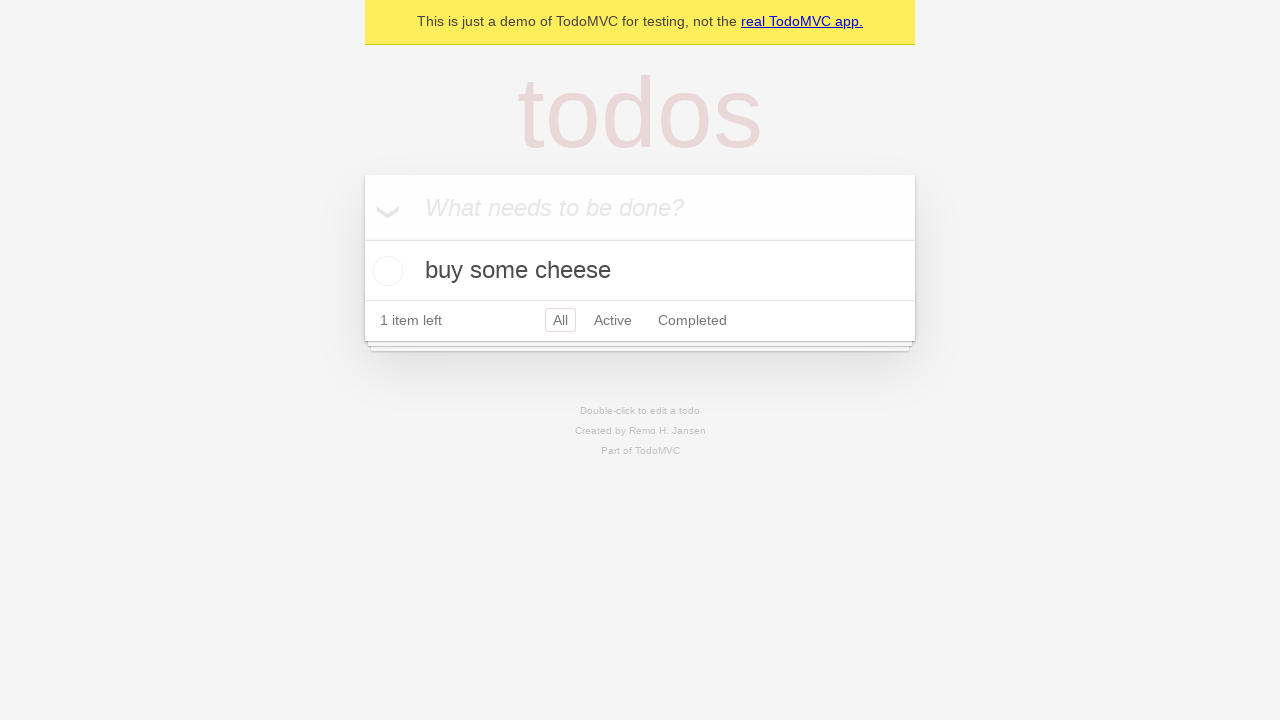

Filled new todo input with 'feed the cat' on internal:attr=[placeholder="What needs to be done?"i]
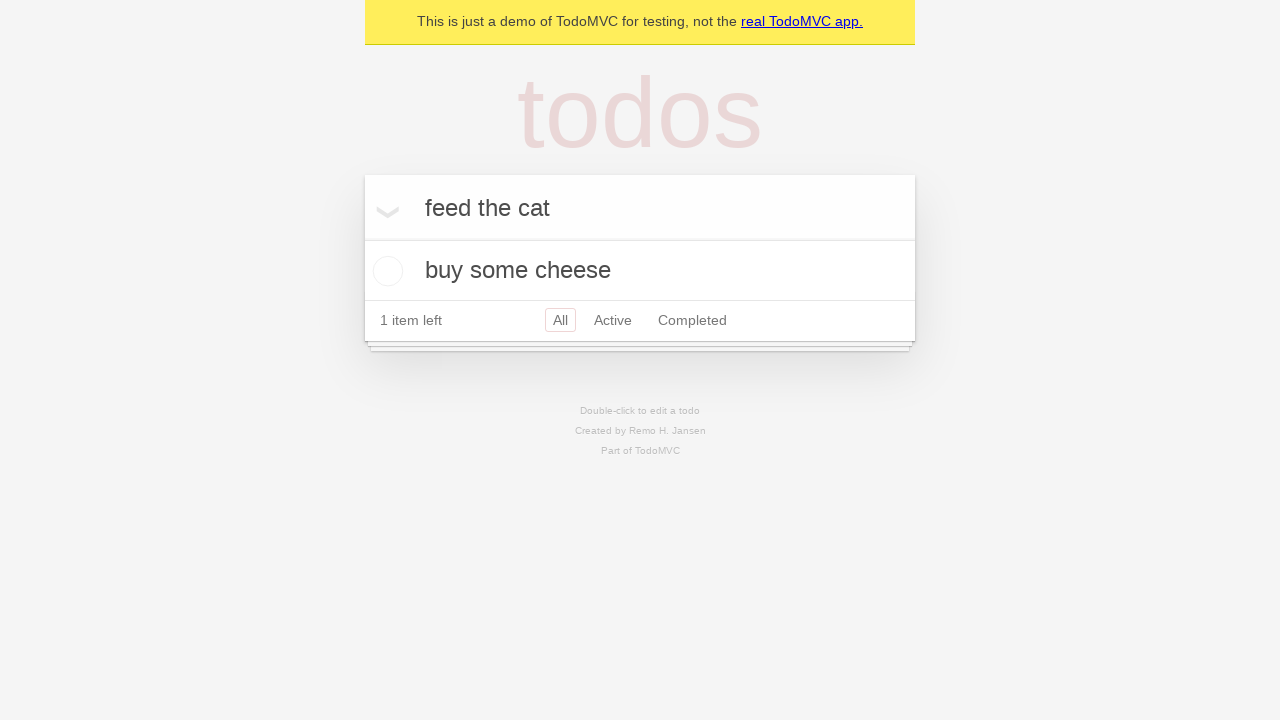

Pressed Enter to create todo 'feed the cat' on internal:attr=[placeholder="What needs to be done?"i]
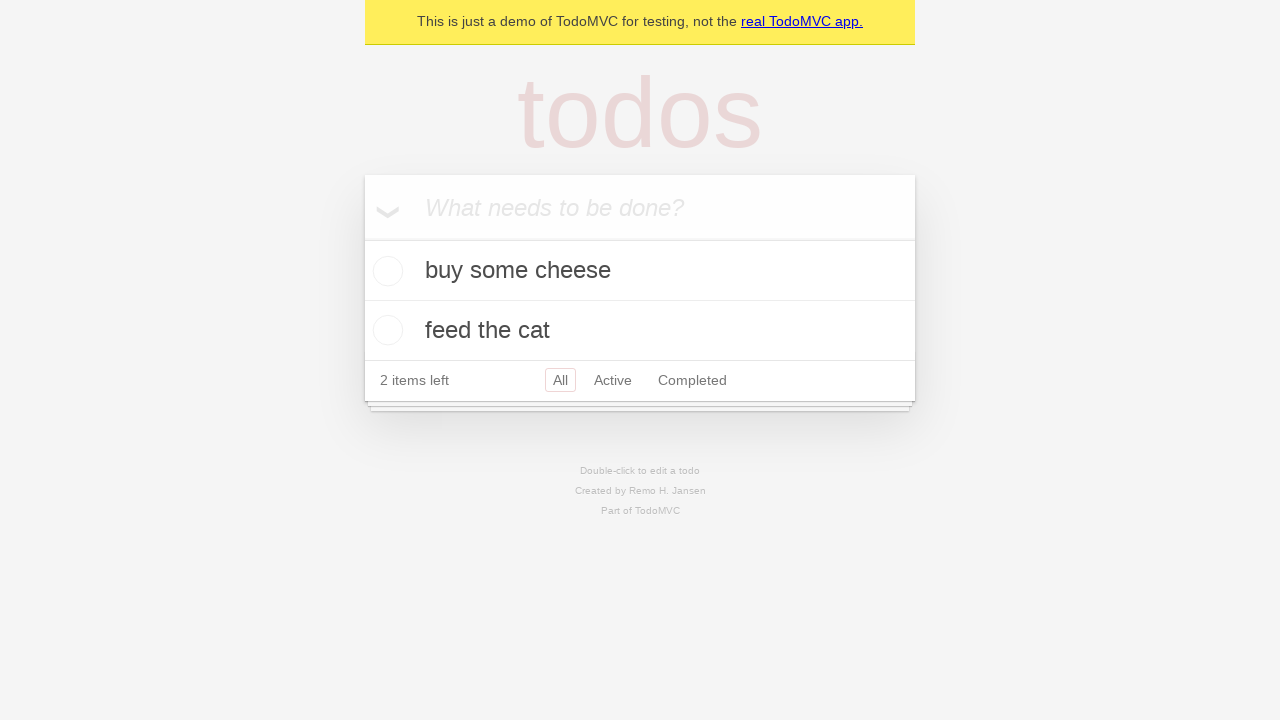

Filled new todo input with 'book a doctors appointment' on internal:attr=[placeholder="What needs to be done?"i]
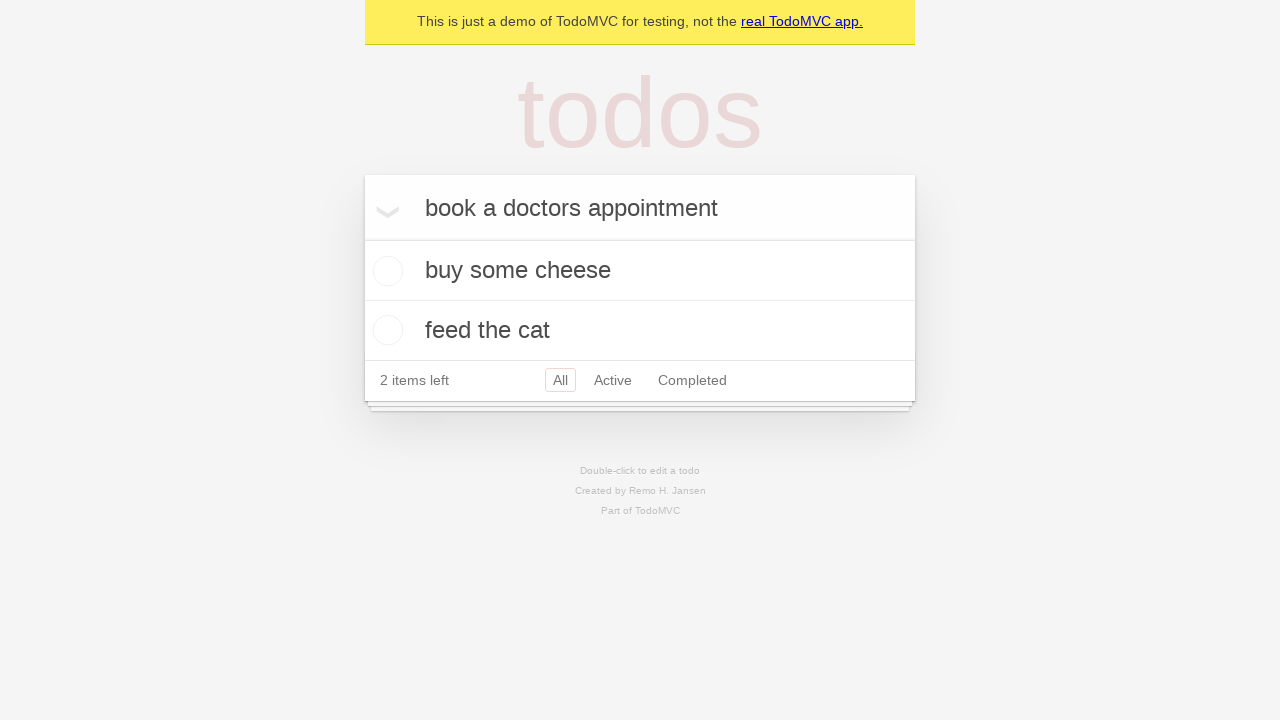

Pressed Enter to create todo 'book a doctors appointment' on internal:attr=[placeholder="What needs to be done?"i]
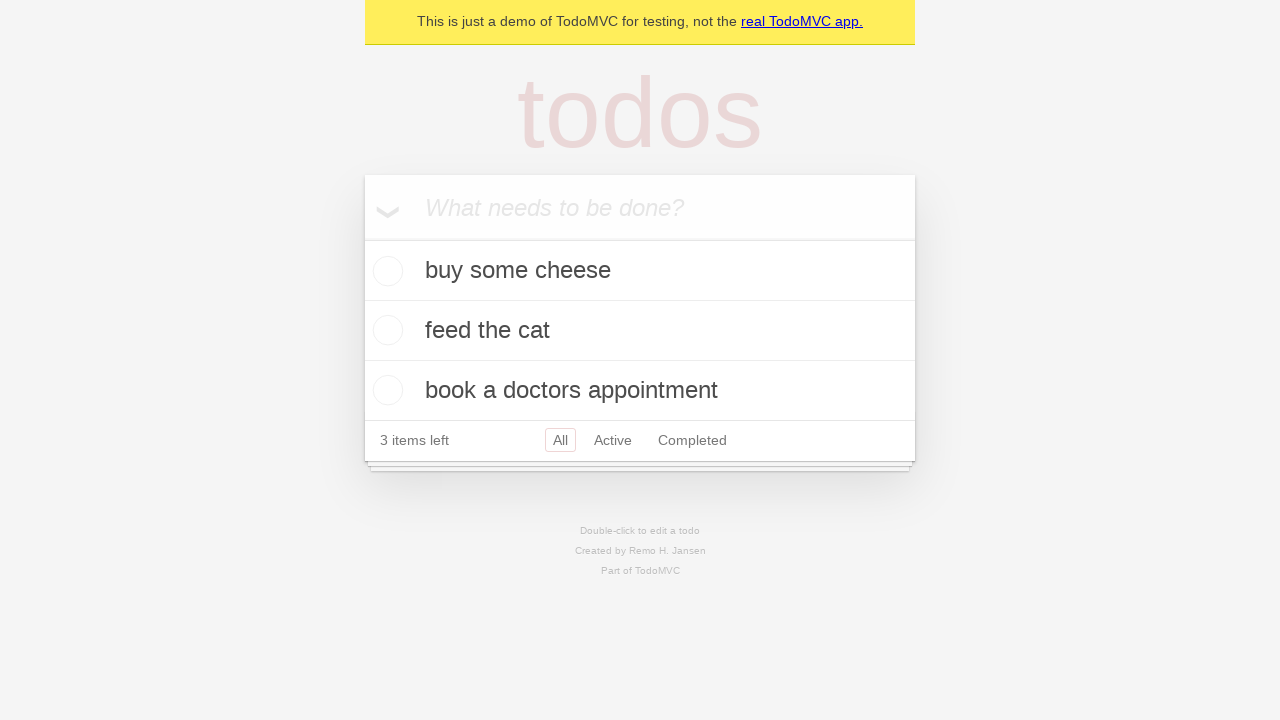

Waited for 3 todo items to be created
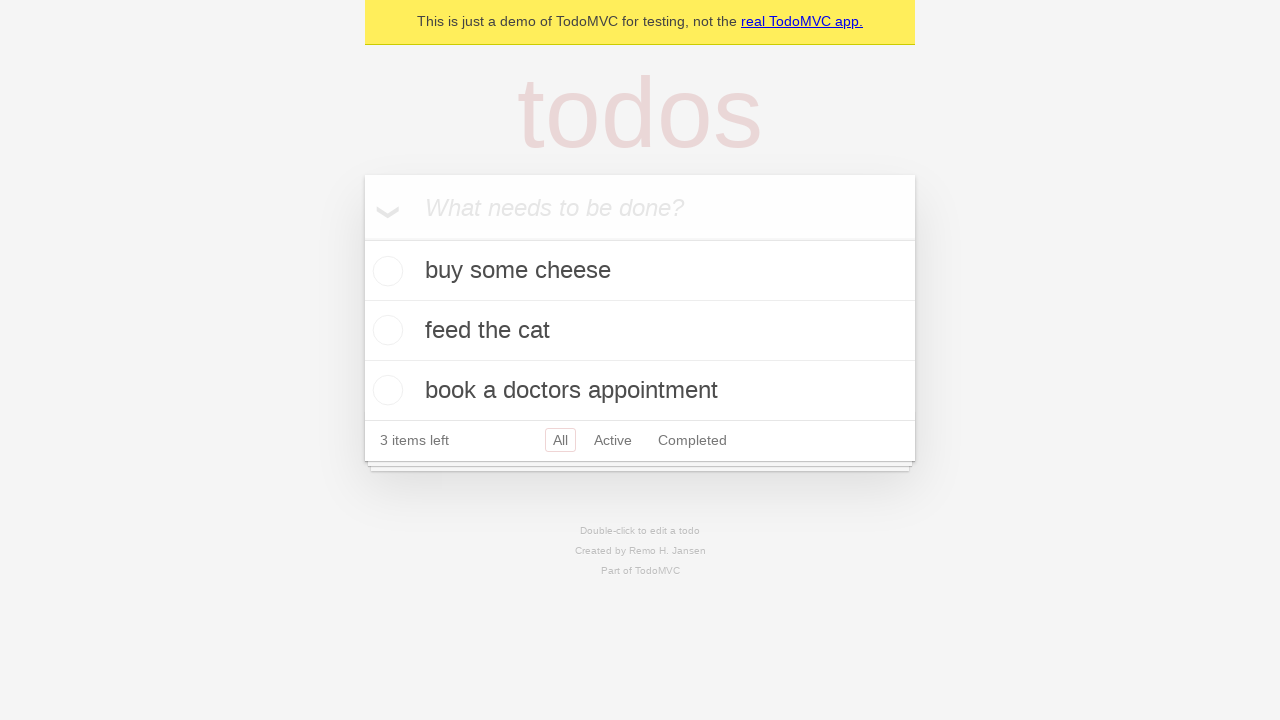

Located all todo items
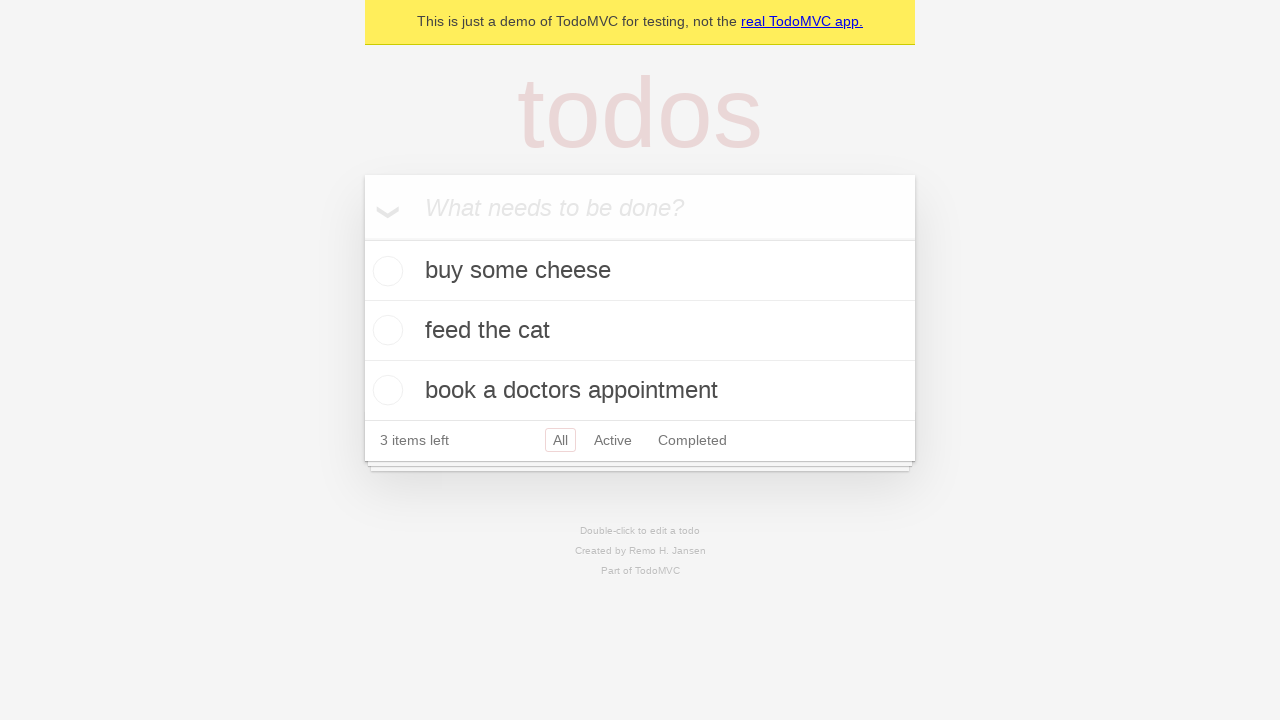

Selected second todo item
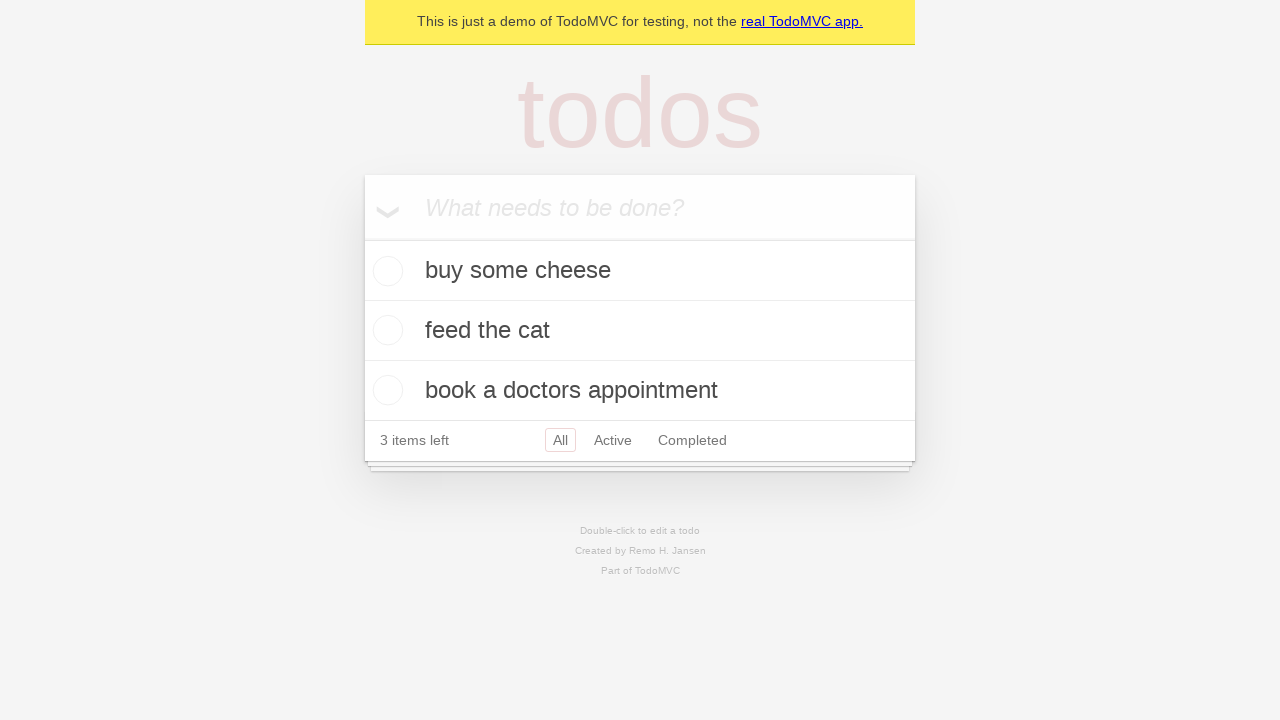

Double-clicked second todo item to enter edit mode at (640, 331) on internal:testid=[data-testid="todo-item"s] >> nth=1
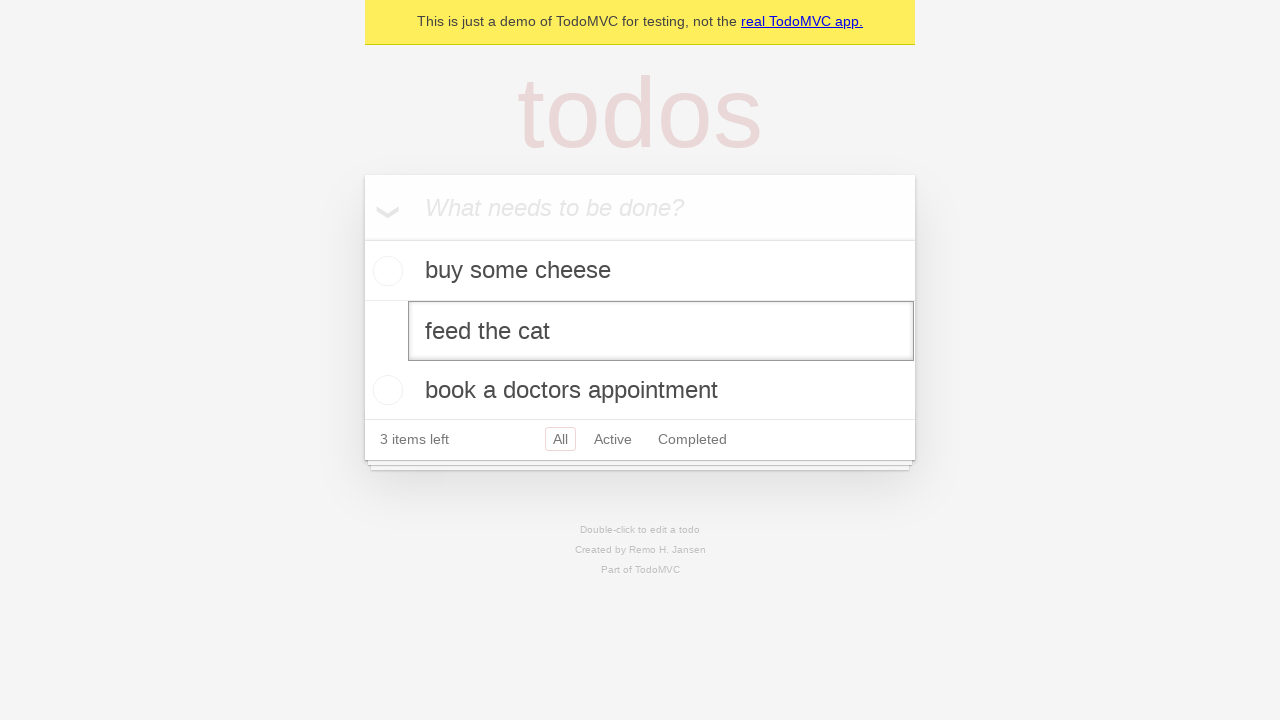

Located edit input field
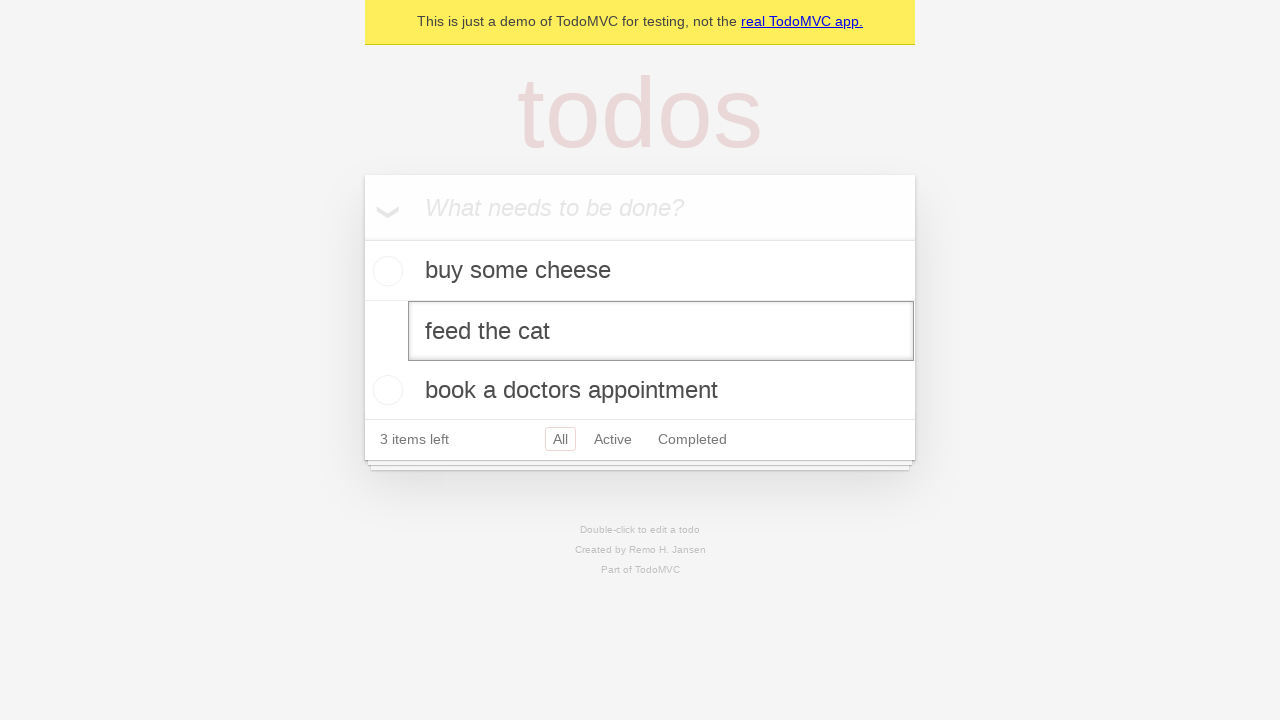

Filled edit input with 'buy some sausages' on internal:testid=[data-testid="todo-item"s] >> nth=1 >> internal:role=textbox[nam
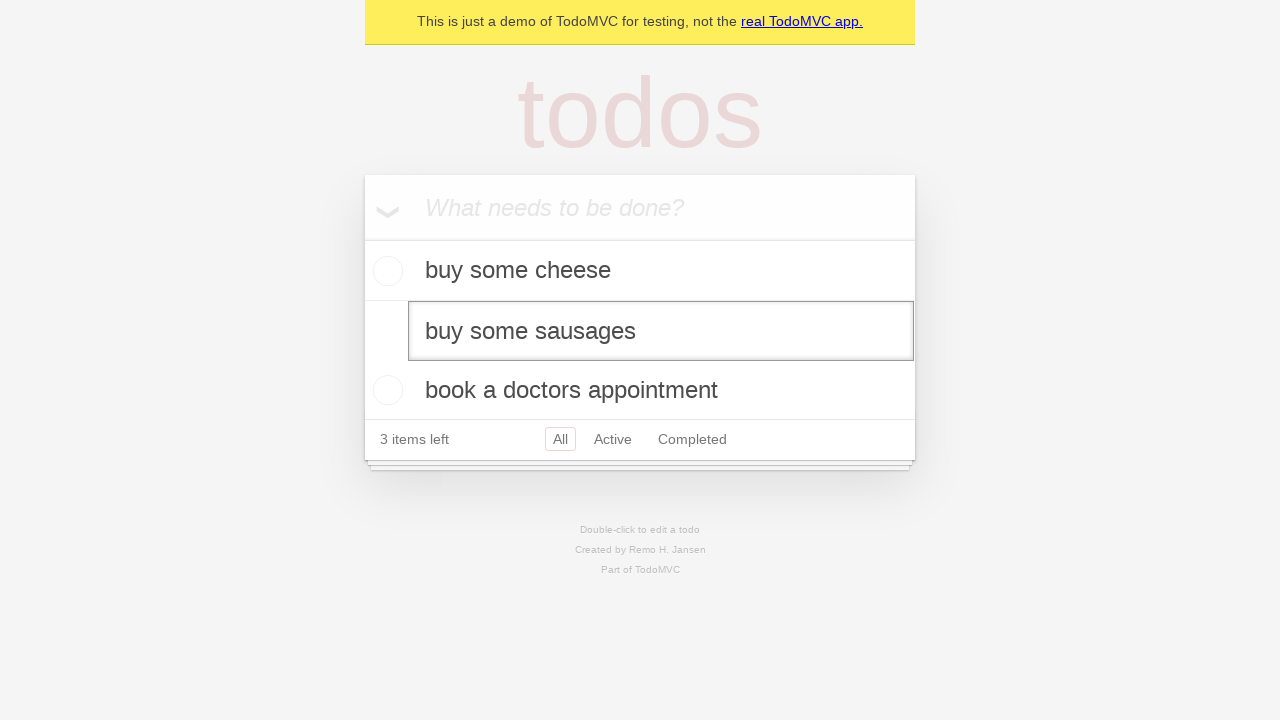

Pressed Enter to save the edited todo item on internal:testid=[data-testid="todo-item"s] >> nth=1 >> internal:role=textbox[nam
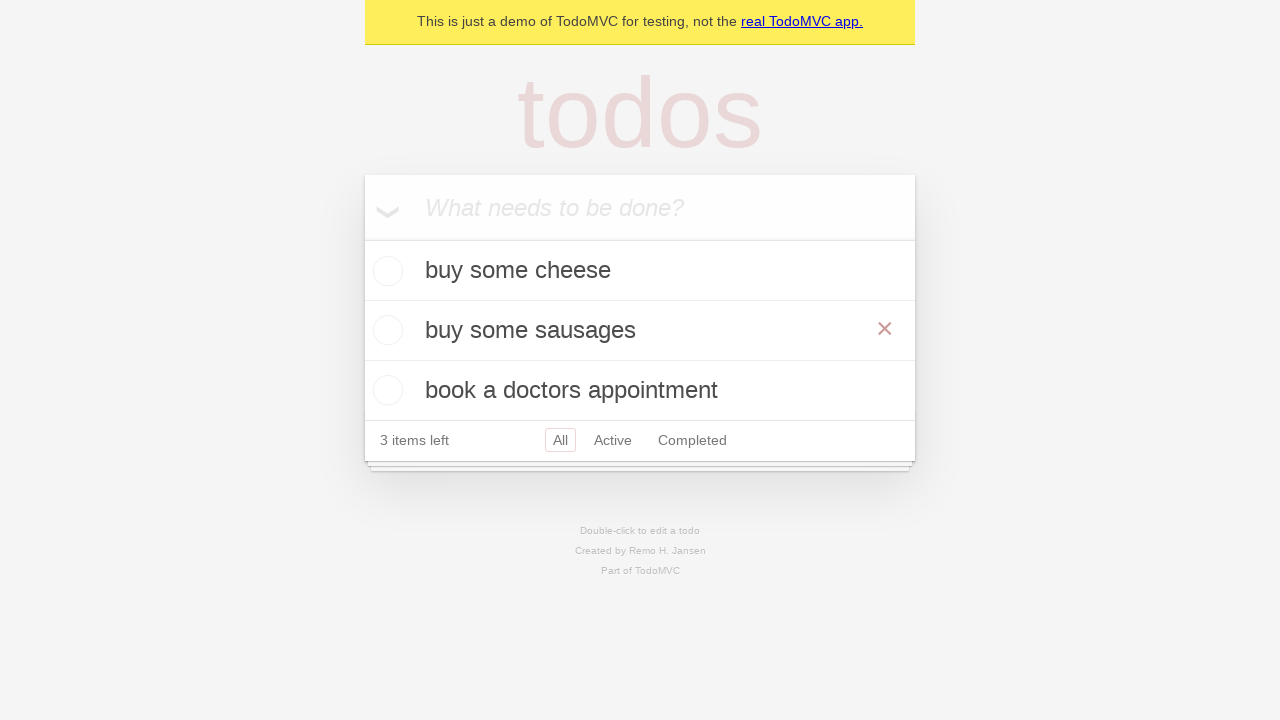

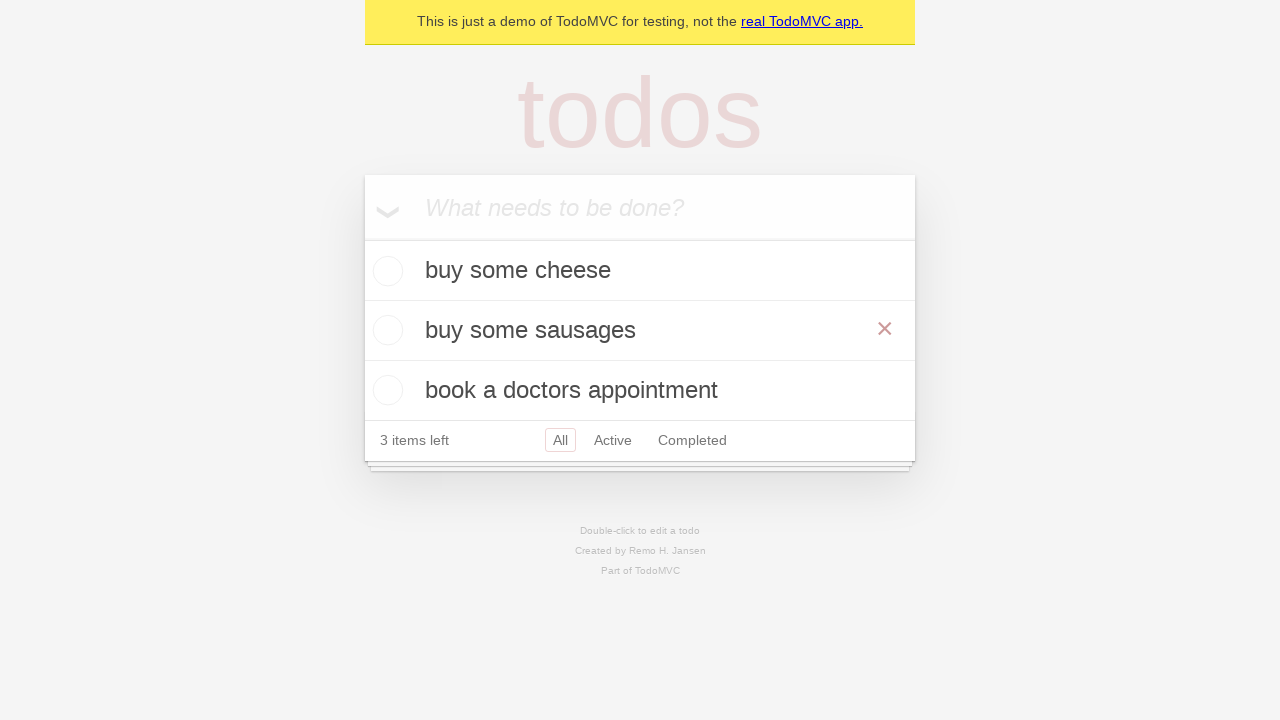